Tests that clicking Frames link redirects to the Frames page

Starting URL: https://the-internet.herokuapp.com/

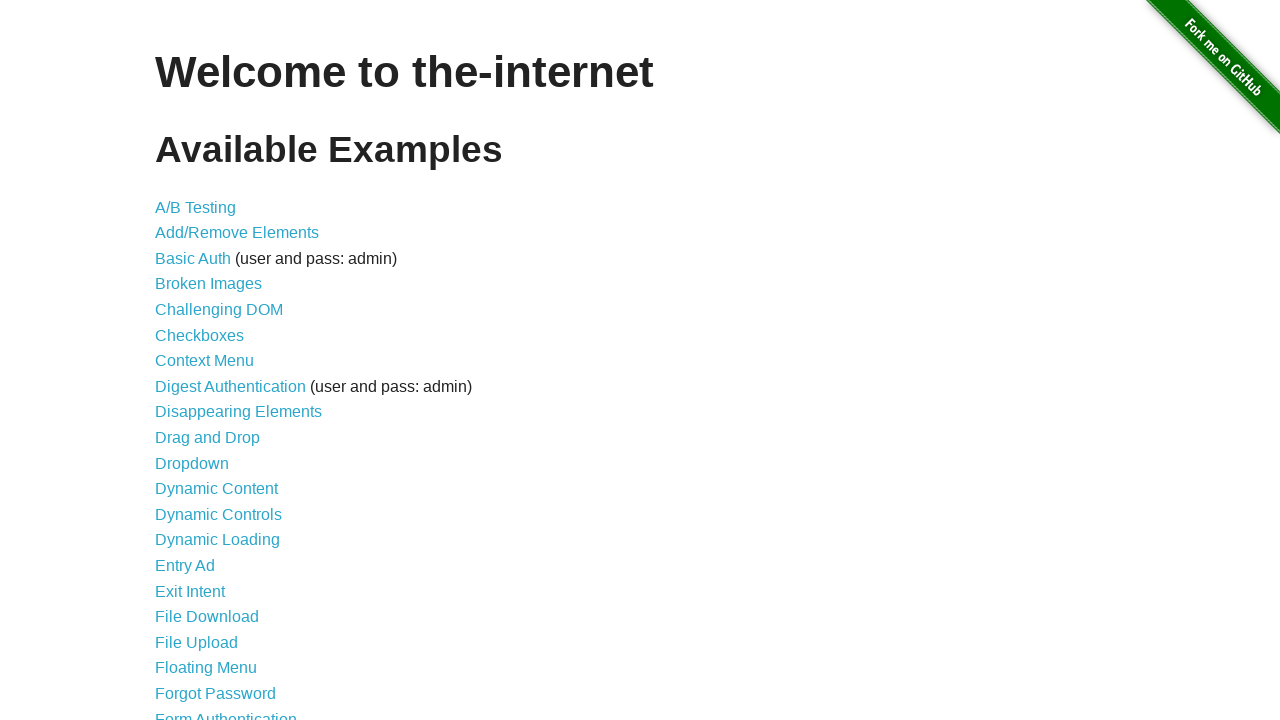

Clicked Frames link at (182, 361) on a[href='/frames']
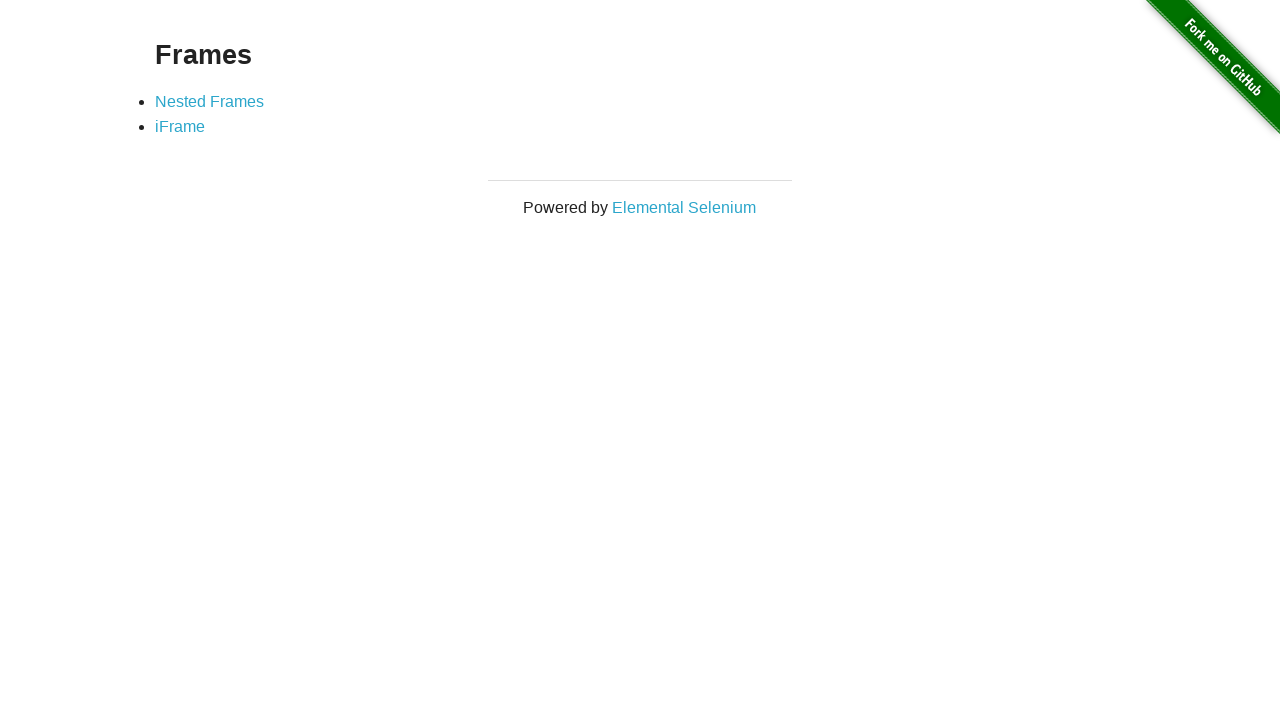

Frames page header loaded and verified
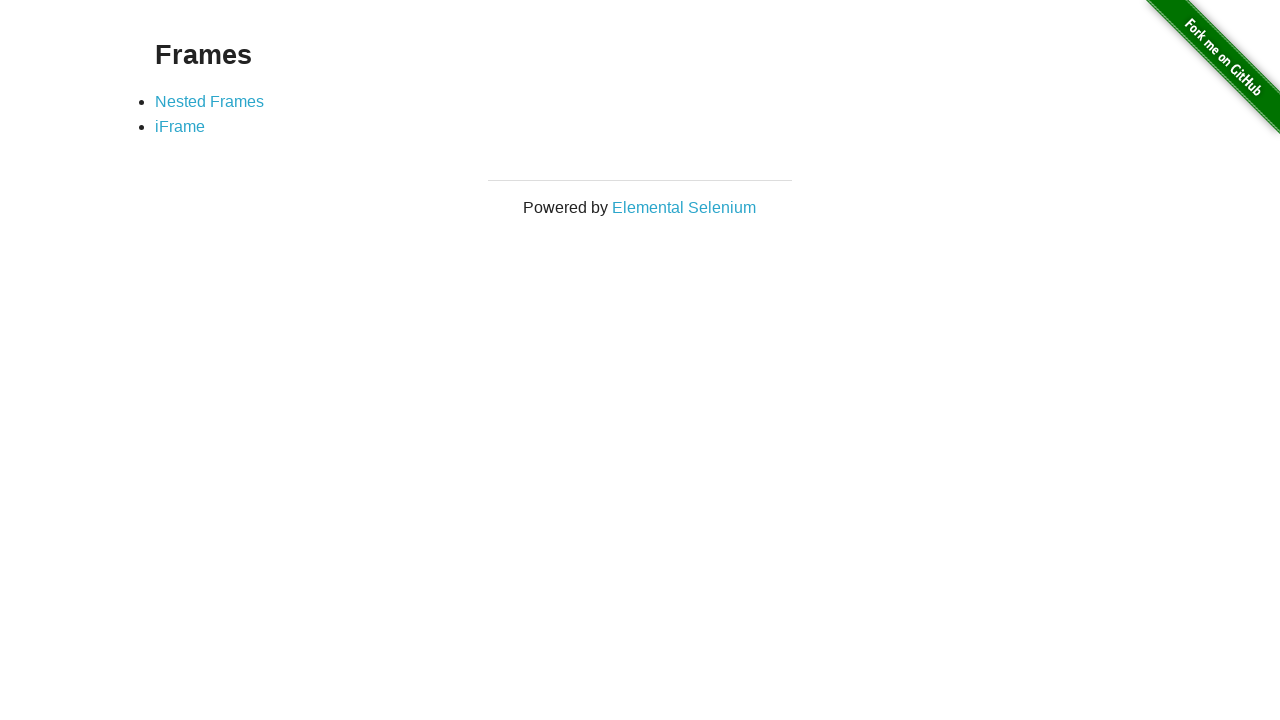

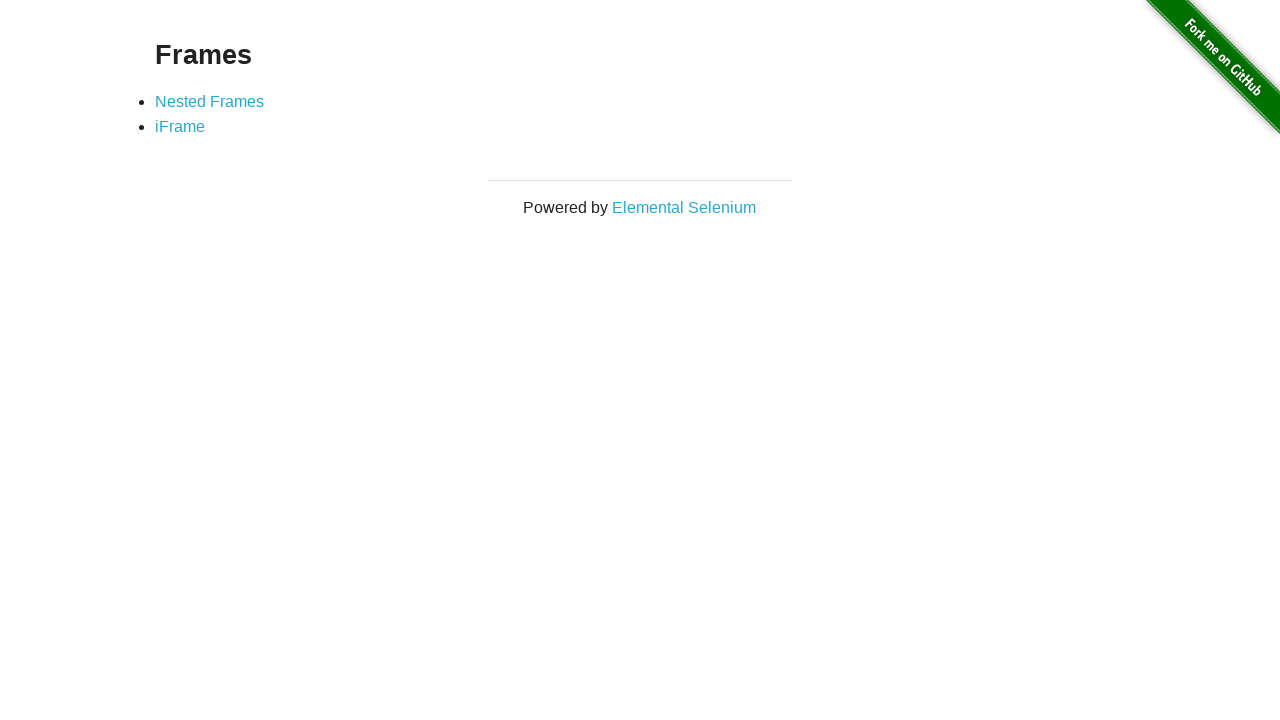